Tests a simple alert box by clicking the alert button, verifying the alert message, and accepting it

Starting URL: https://chandanachaitanya.github.io/selenium-practice-site/?languages=Java&enterText=

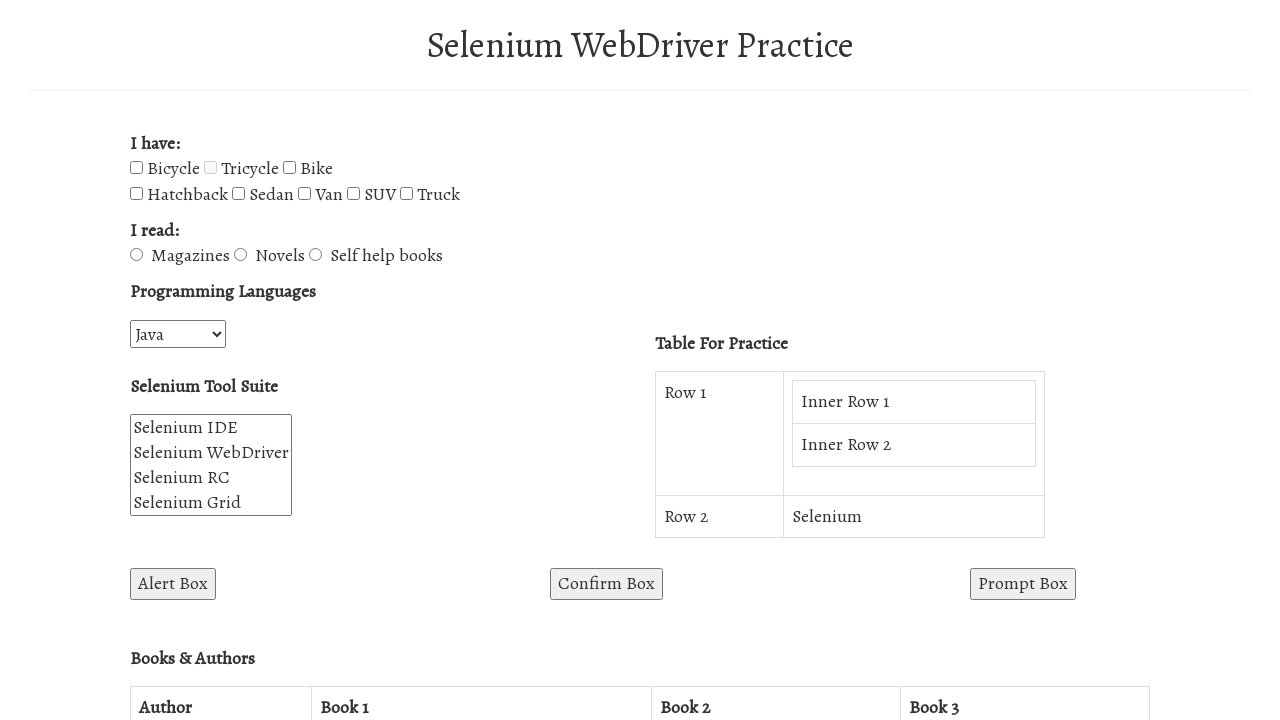

Clicked the alert button at (173, 584) on #alertBox
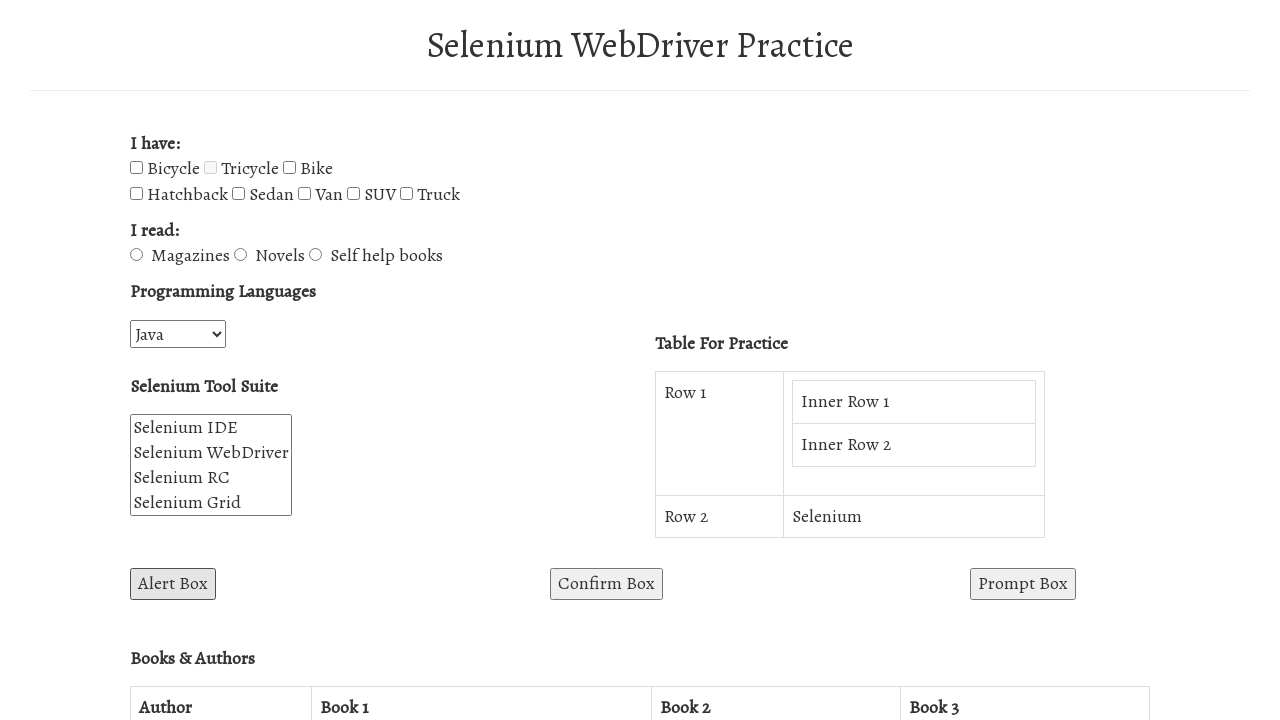

Registered initial alert handler
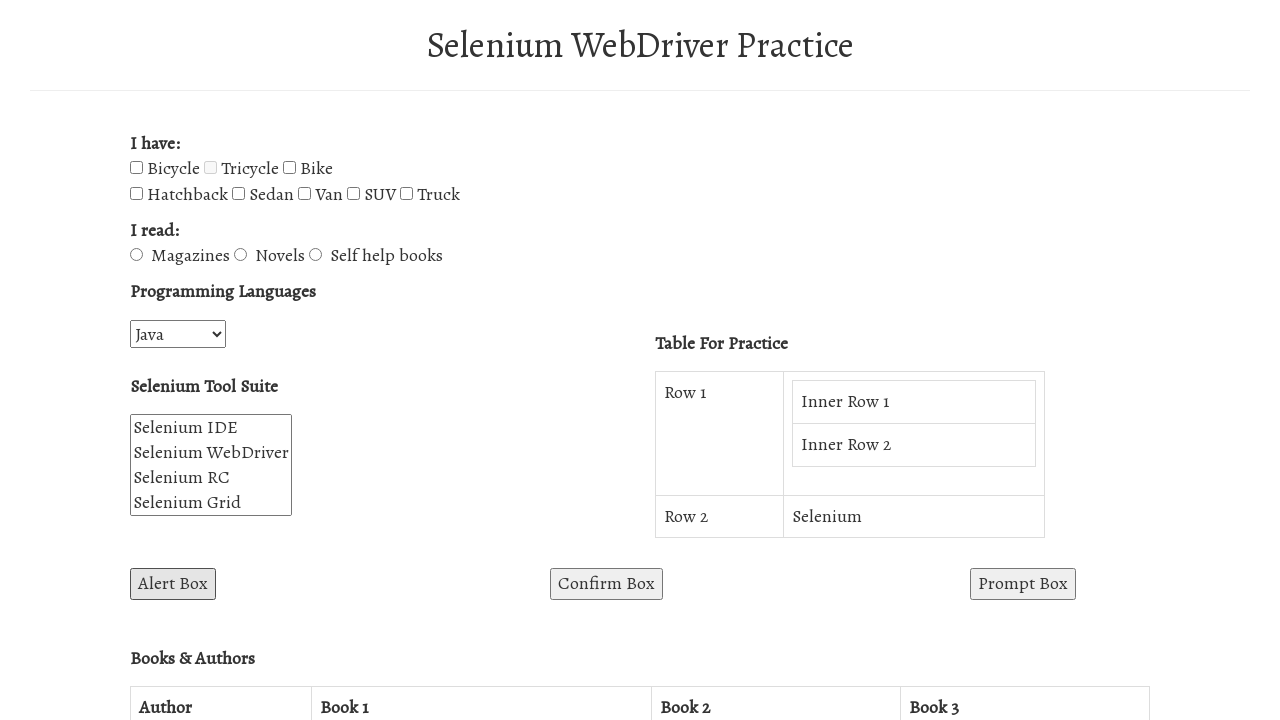

Clicked alert button again and verified alert message at (173, 584) on #alertBox
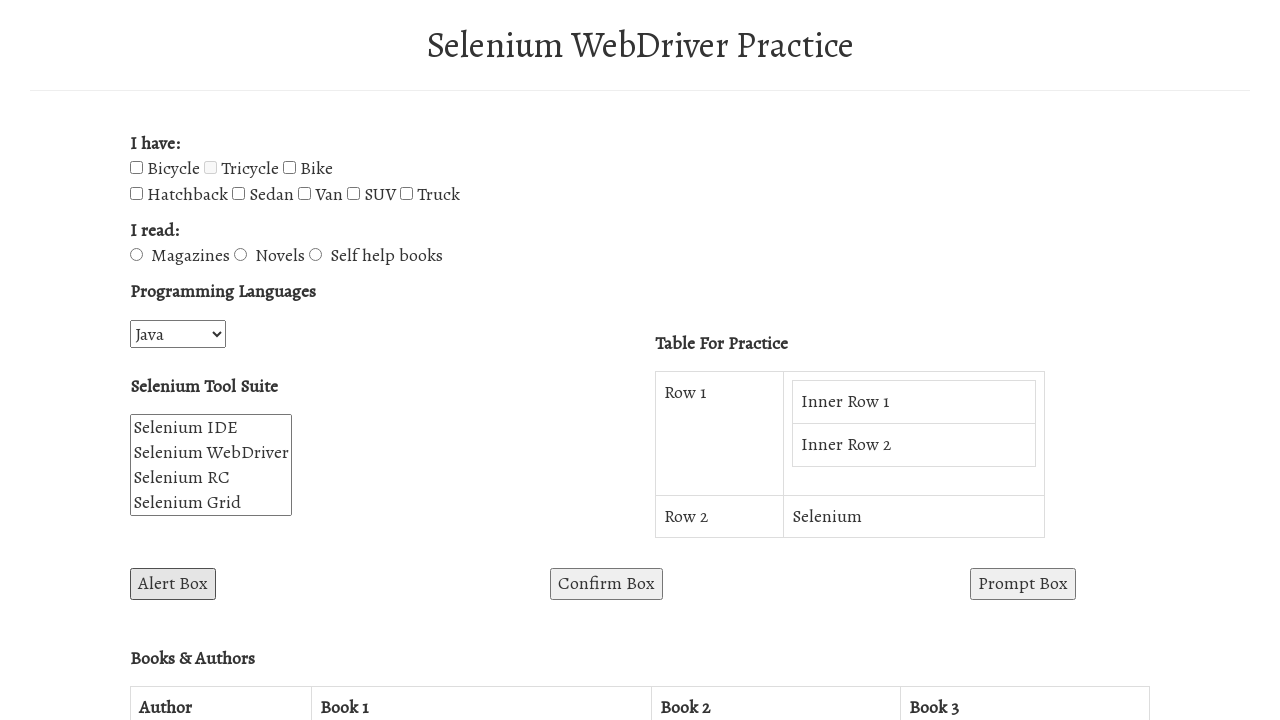

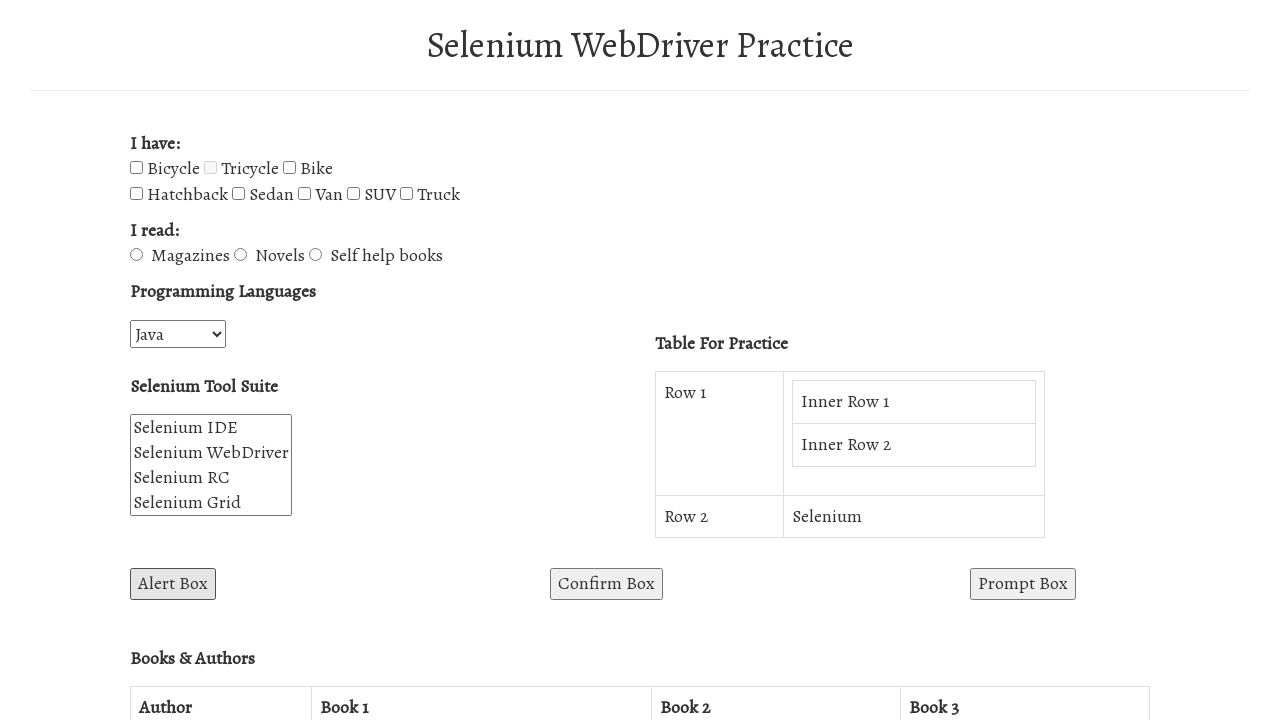